Navigates to the login page and verifies the URL is correct after navigation

Starting URL: https://the-internet.herokuapp.com/

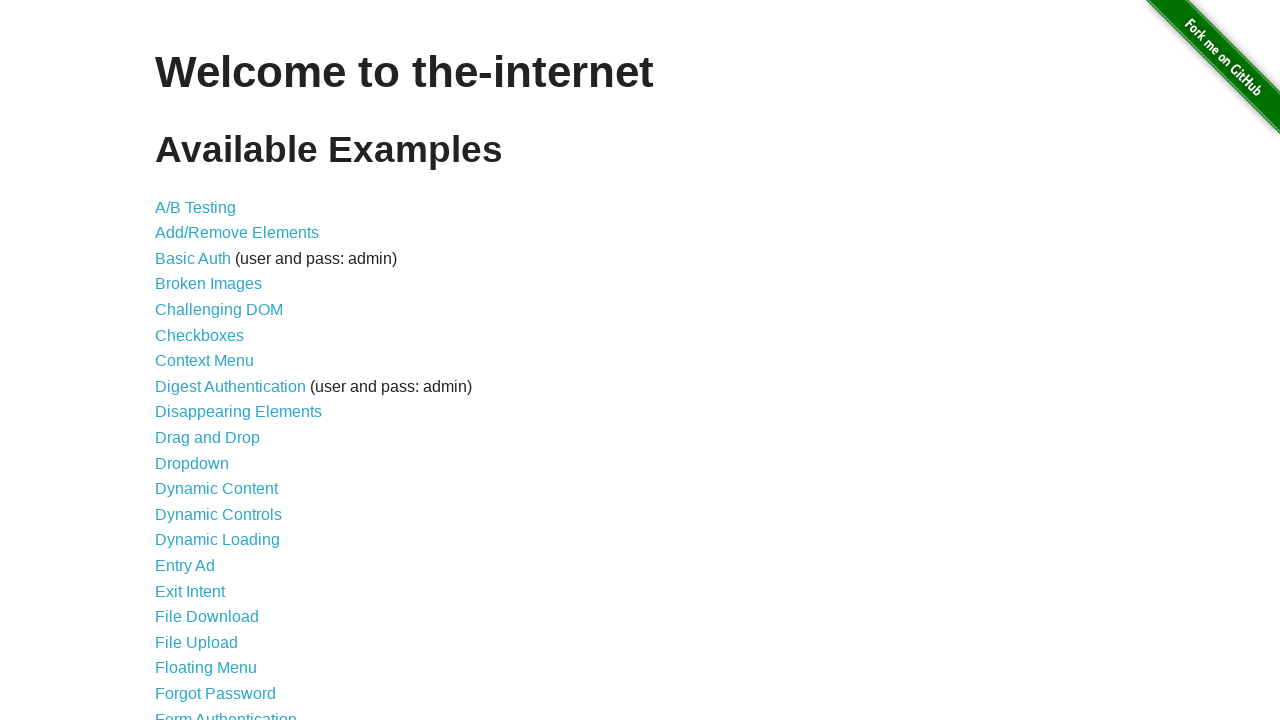

Clicked Form Authentication link to navigate to login page at (226, 712) on a[href="/login"]
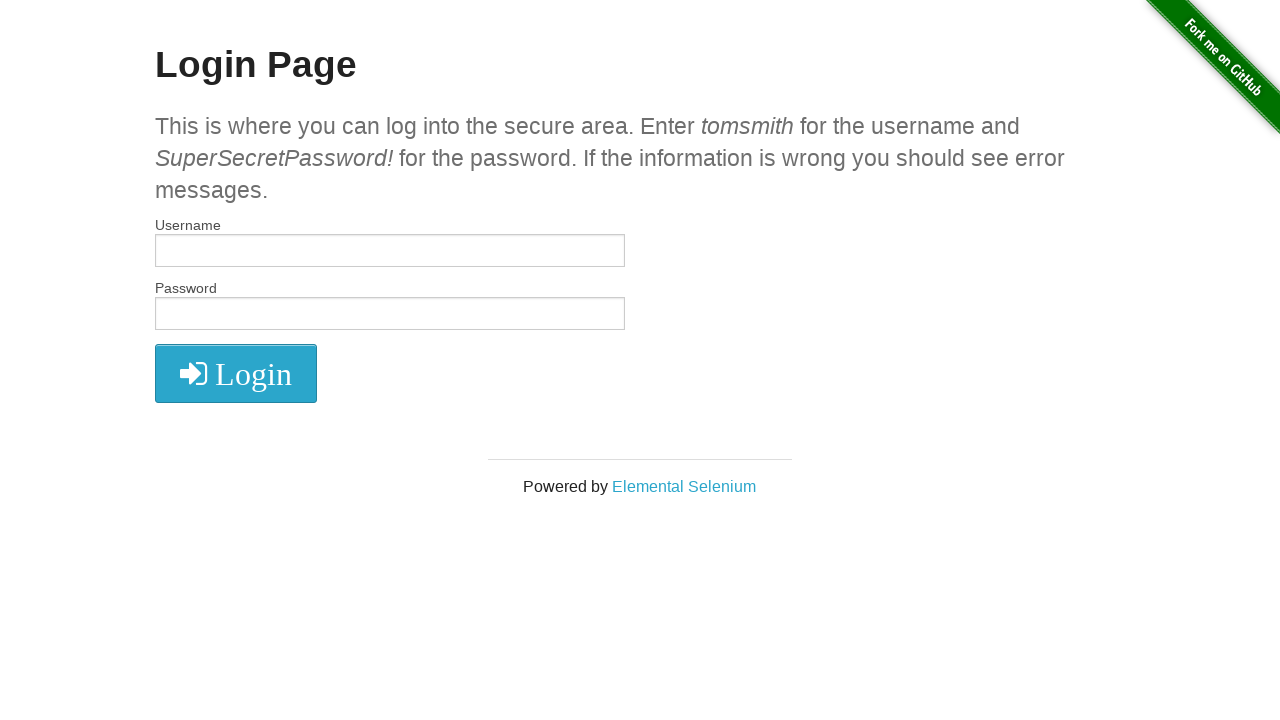

Verified navigation to login page - URL is correct
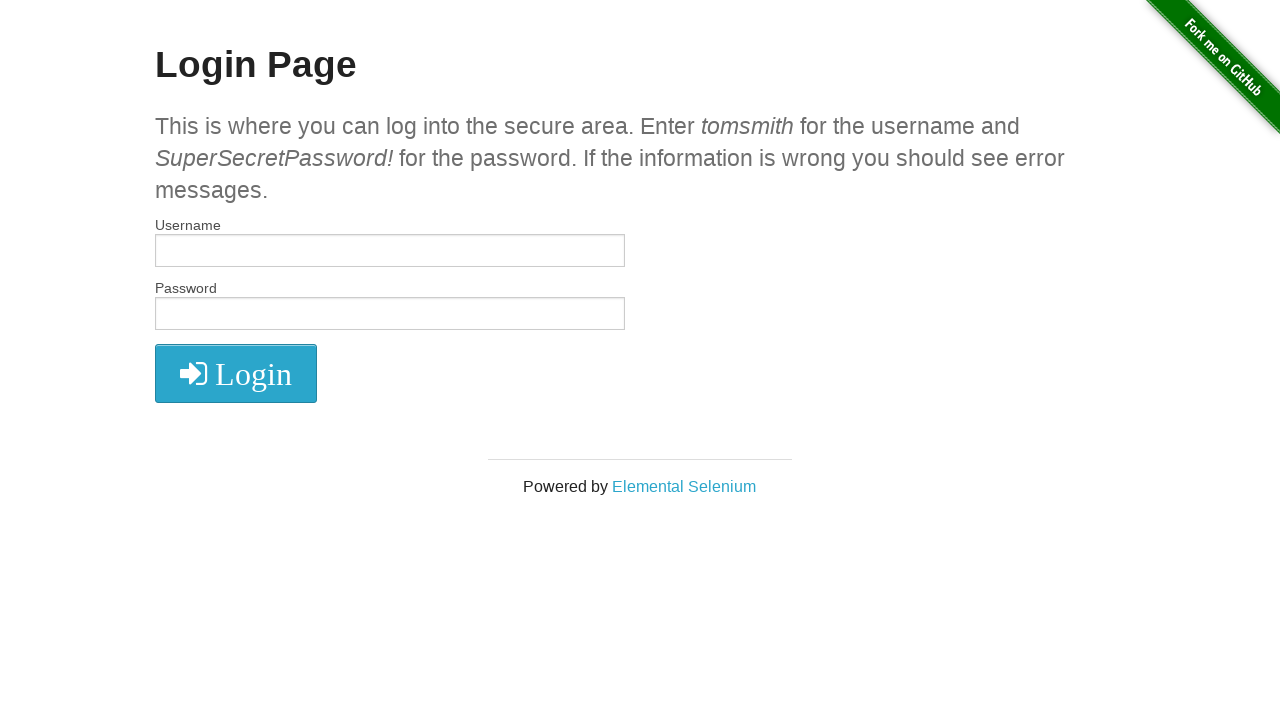

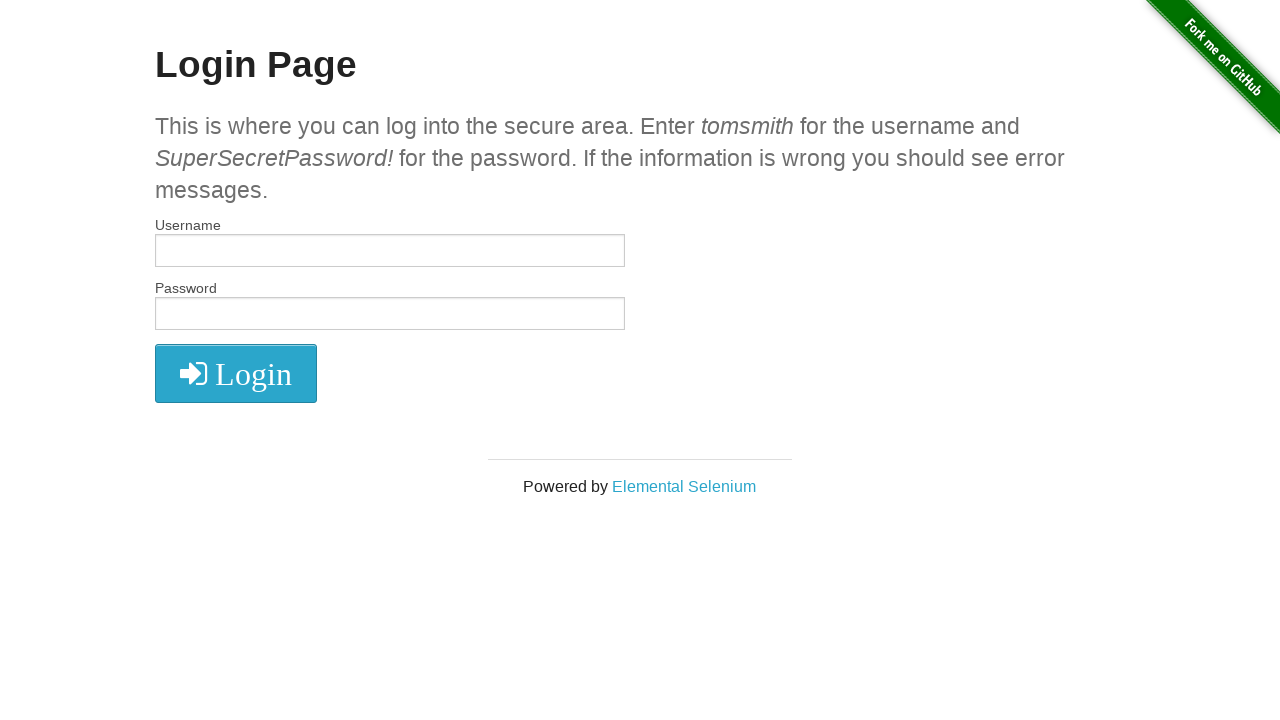